Navigates to Rediff.com and verifies that links are present on the page

Starting URL: https://www.rediff.com/

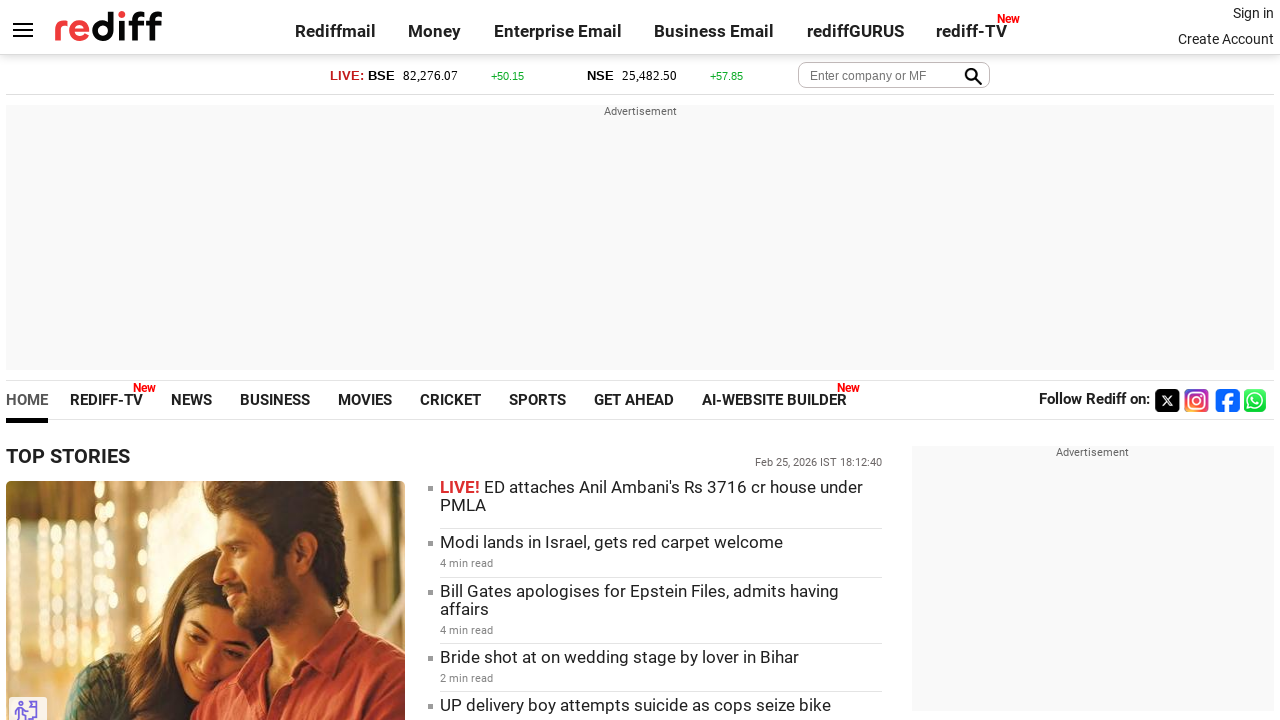

Navigated to https://www.rediff.com/
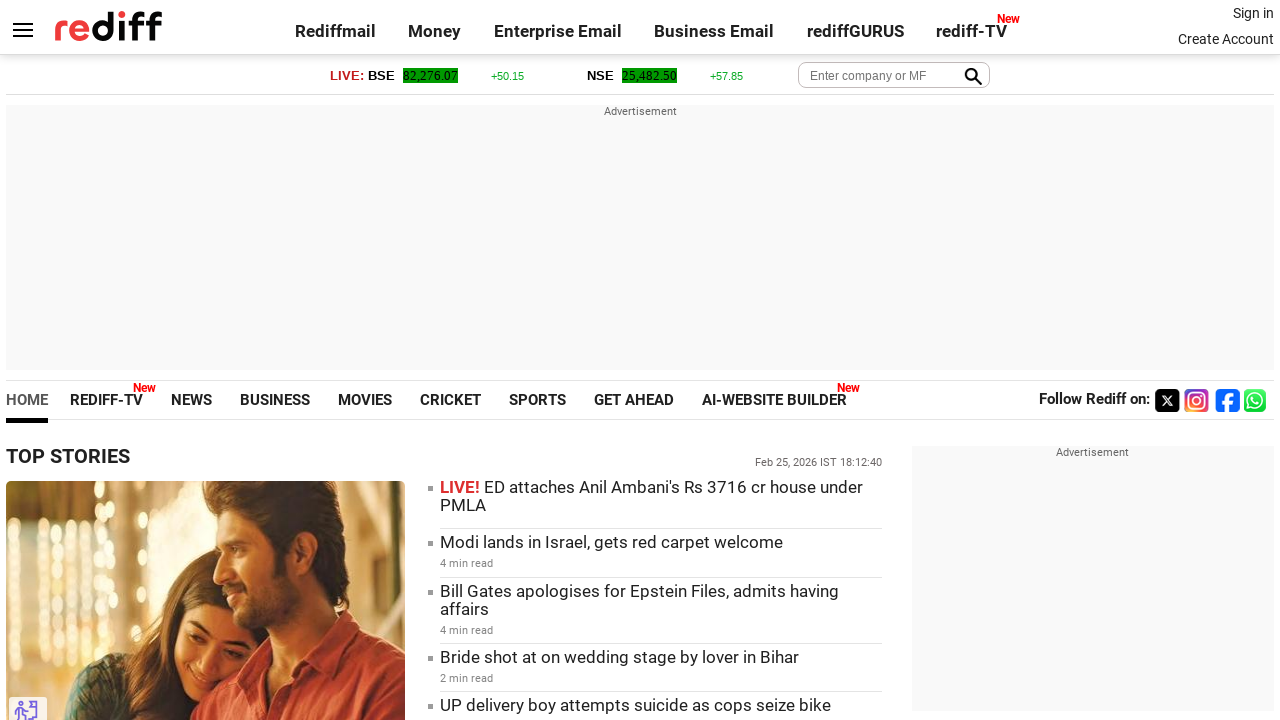

Waited for links to be visible on the page
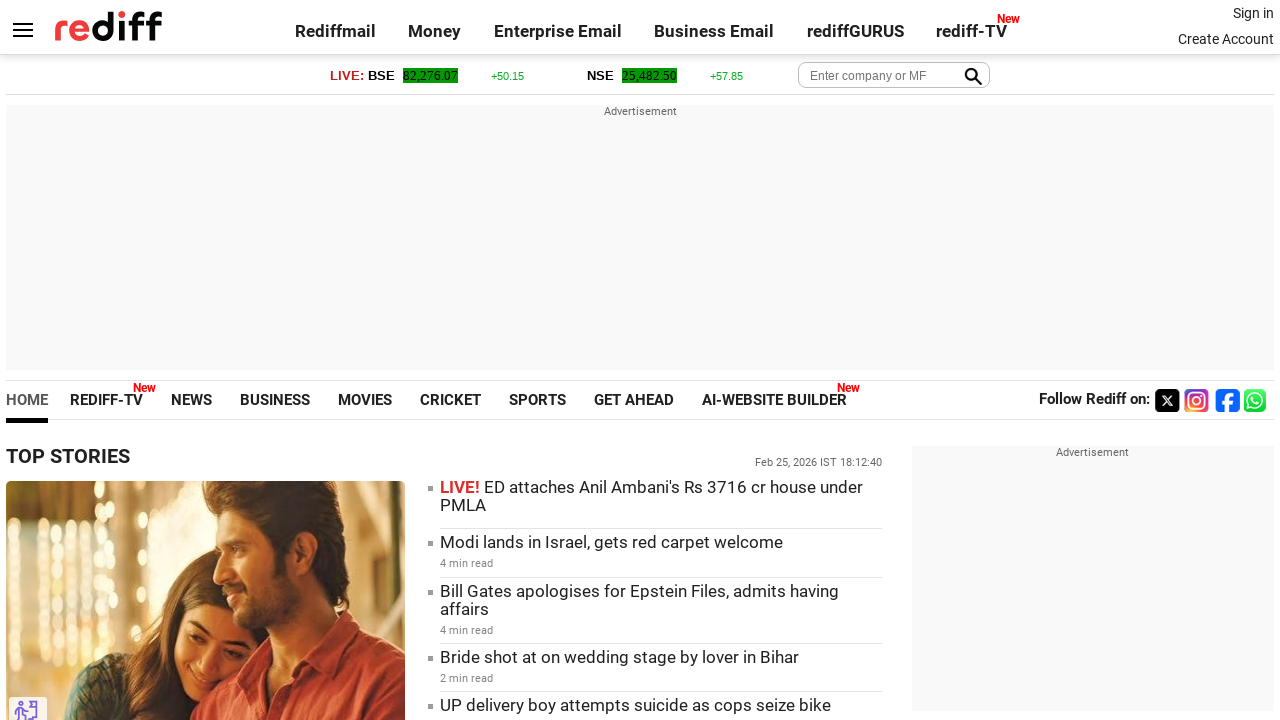

Retrieved all links from the page - found 397 links
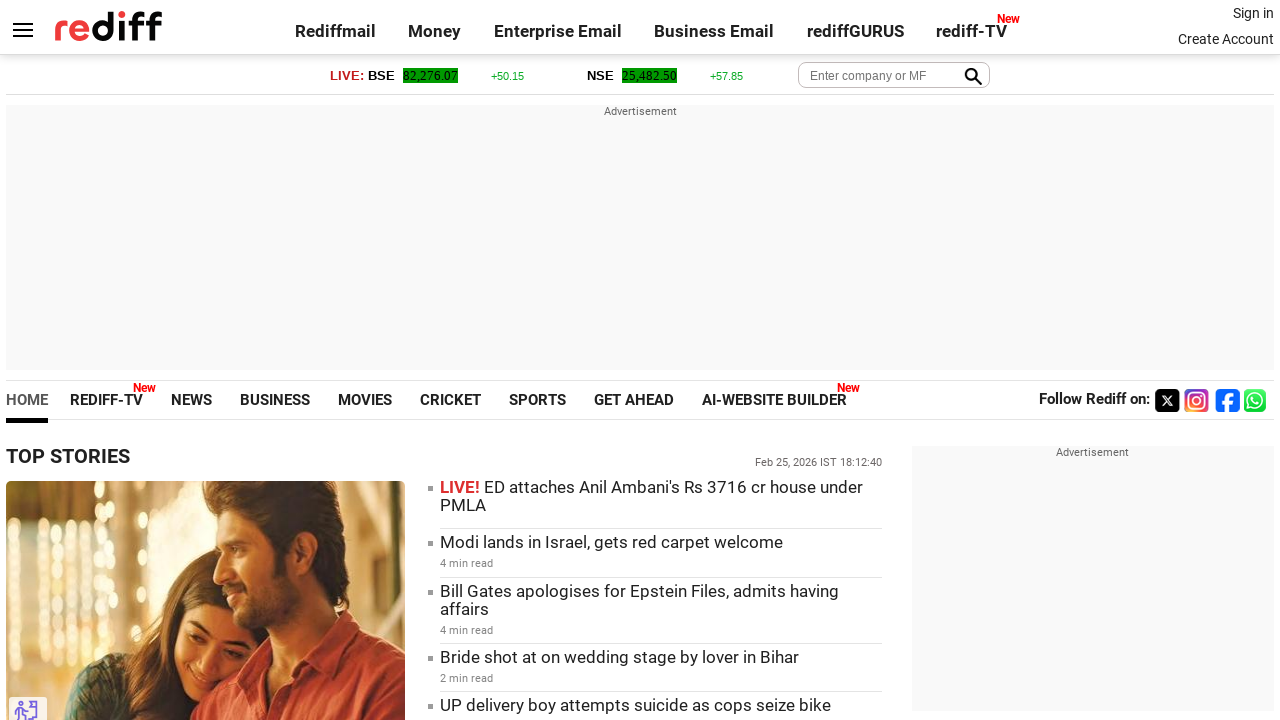

Verified that links are present on the page
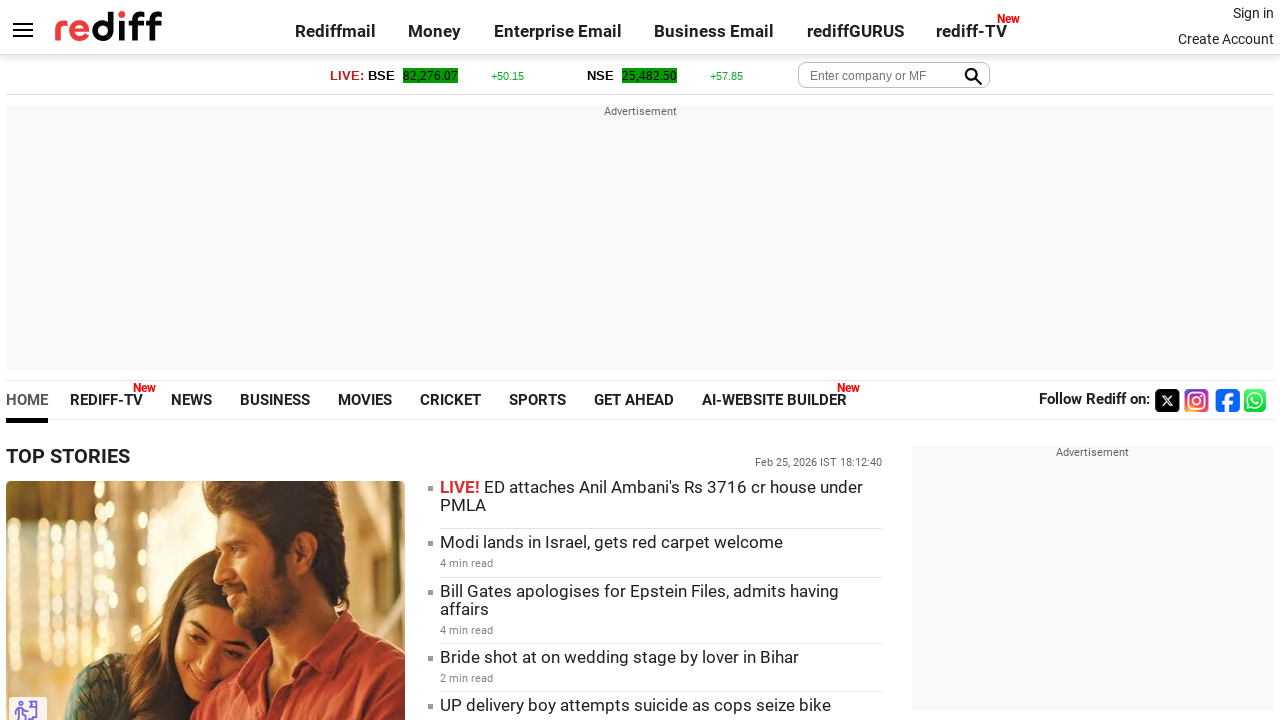

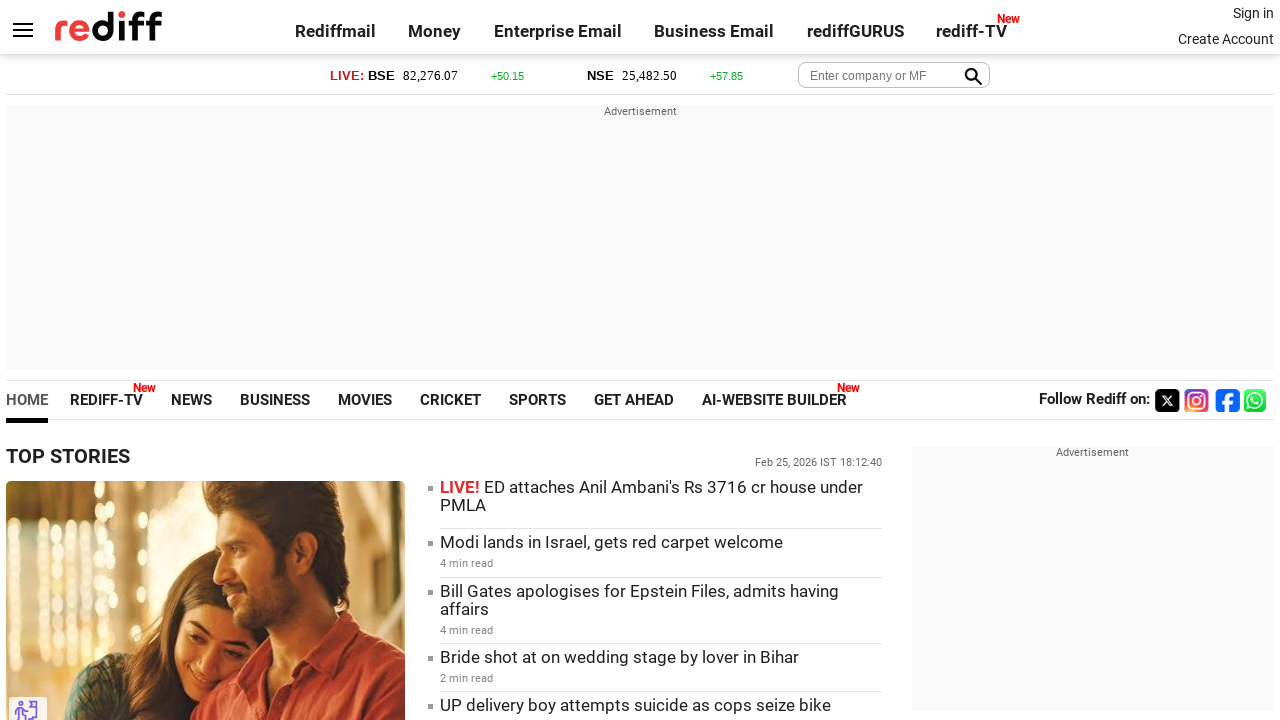